Tests DOM element aliasing by clicking a button in a table and verifying it changes to success state with updated text

Starting URL: https://example.cypress.io/commands/aliasing

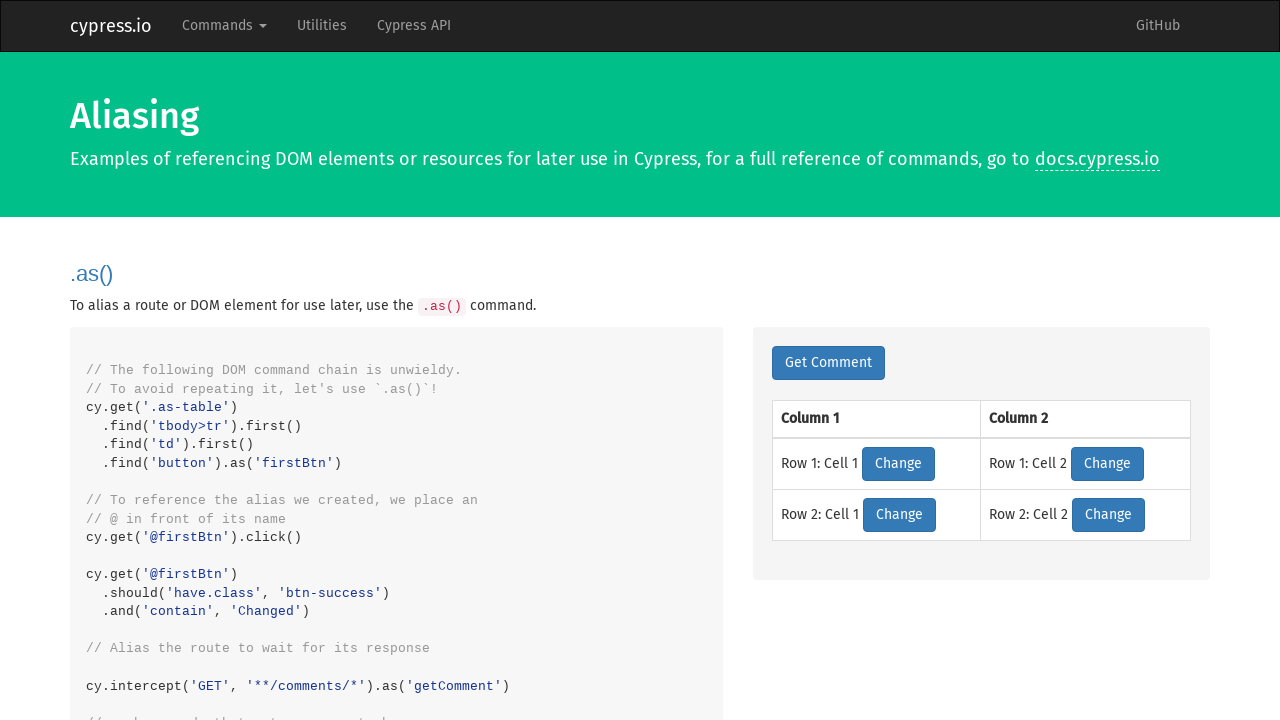

Navigated to aliasing commands page
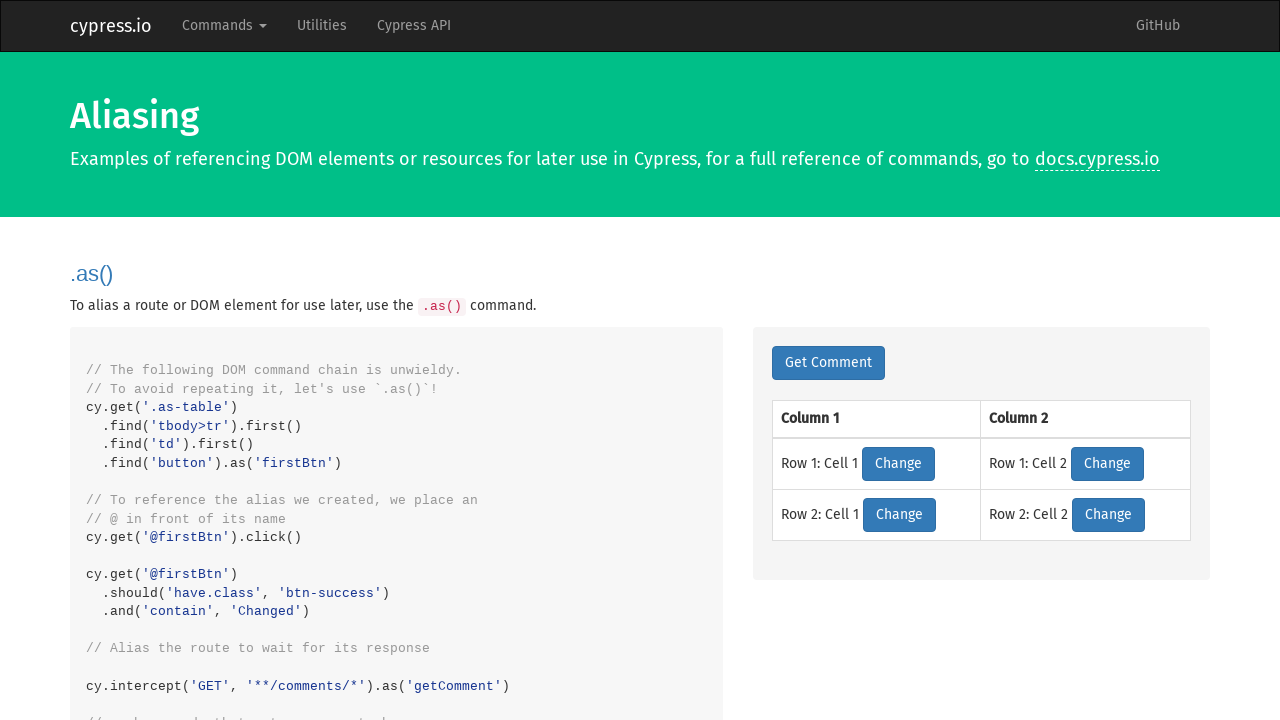

Located the first button in the table using alias
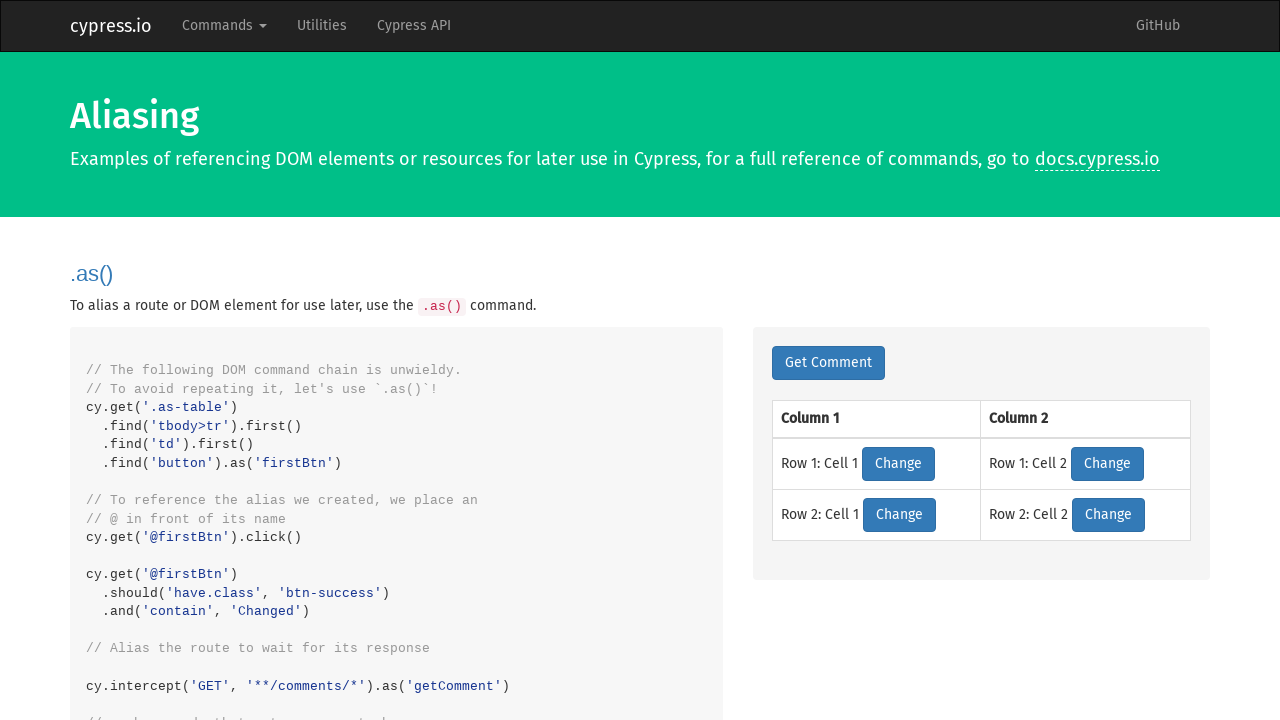

Clicked the first button in the table at (898, 464) on .as-table tbody > tr:first-child td:first-child button
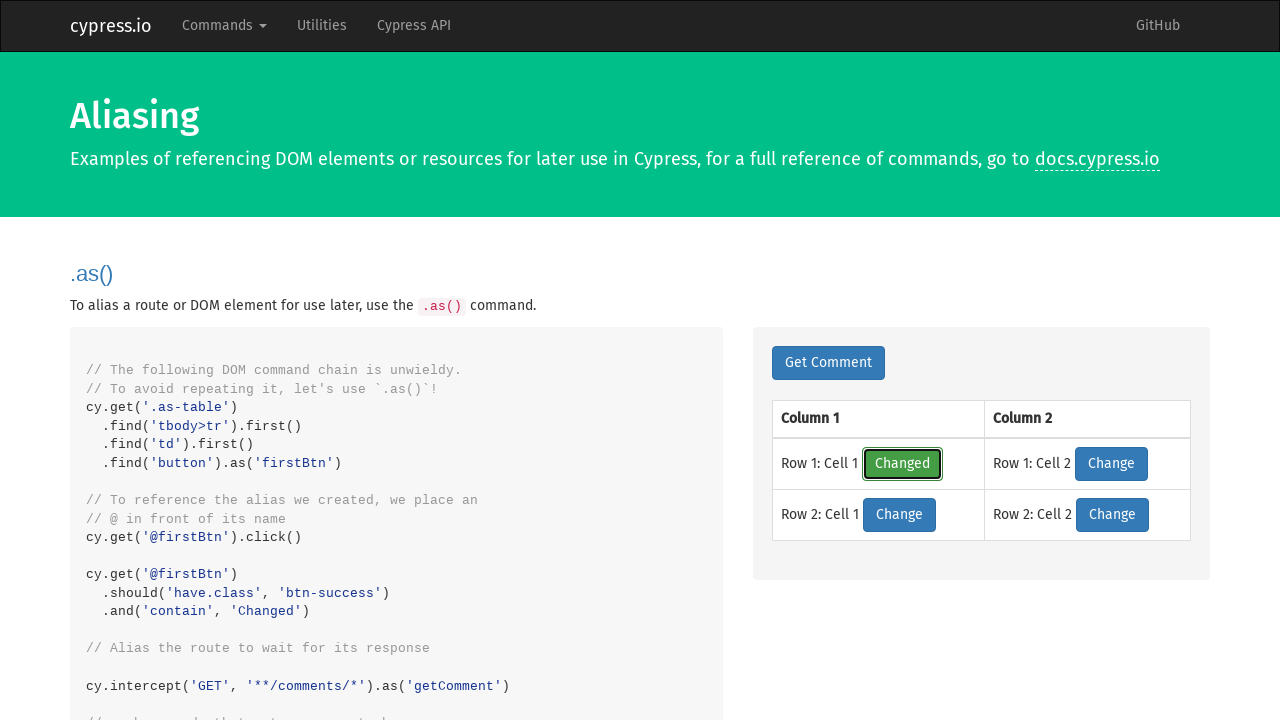

Verified button has success class
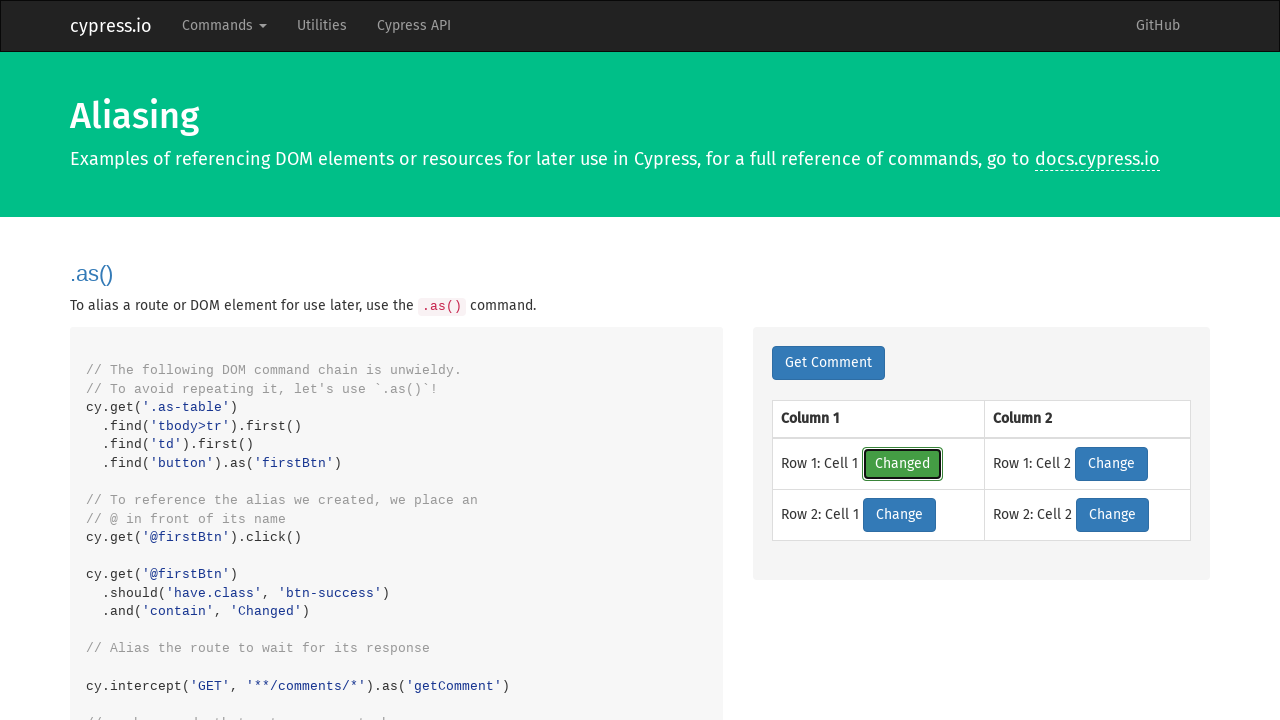

Verified button text changed to 'Changed'
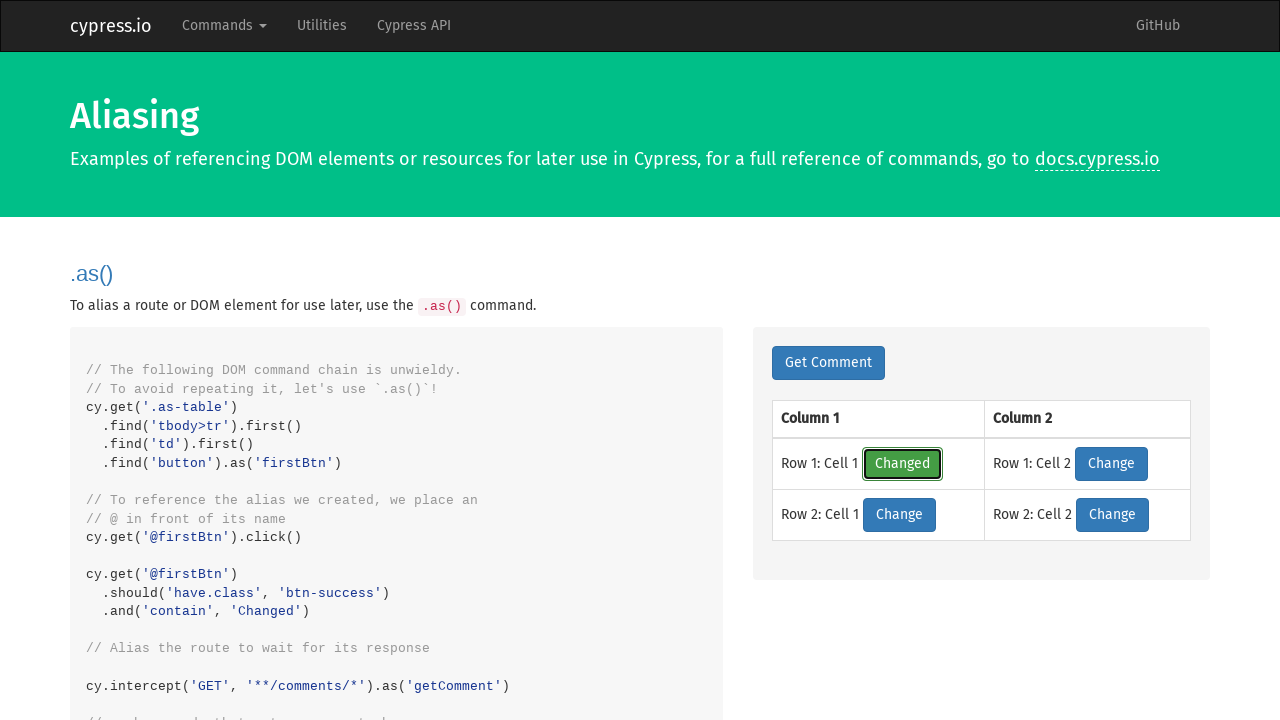

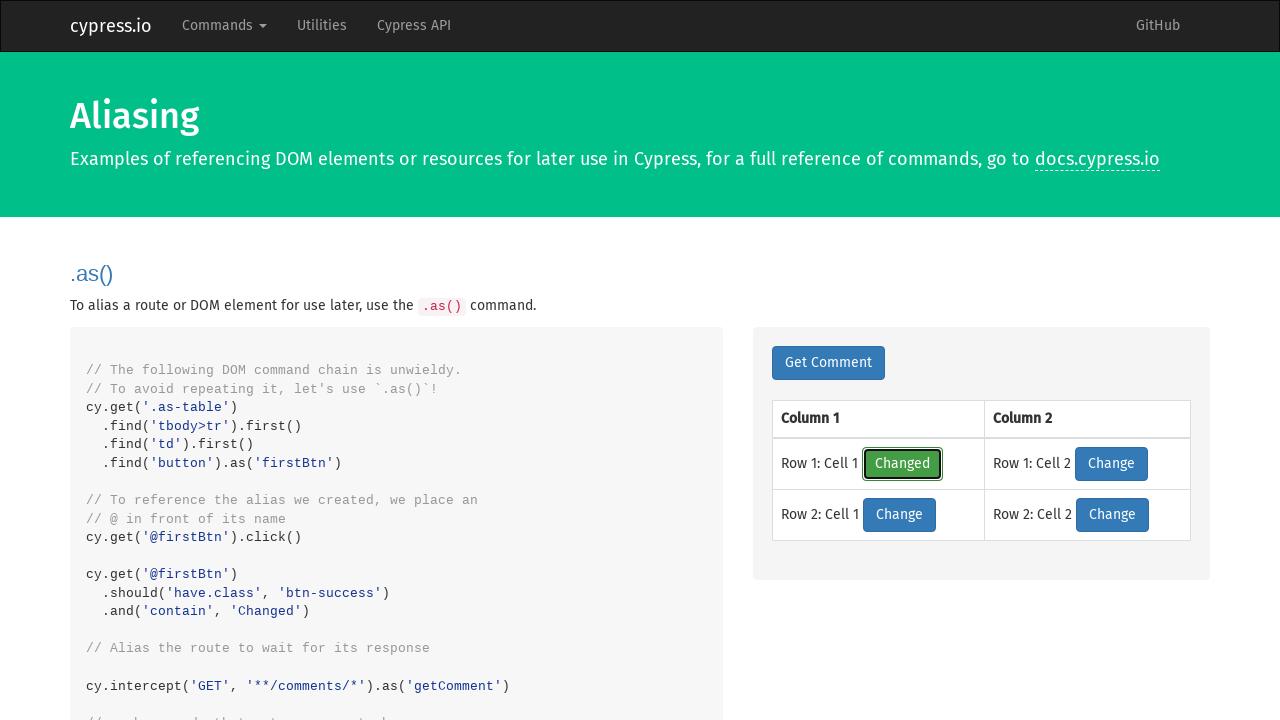